Tests dropdown functionality for selecting passenger count by clicking to open the dropdown, incrementing adult passengers 4 times, and closing the dropdown

Starting URL: https://rahulshettyacademy.com/dropdownsPractise/

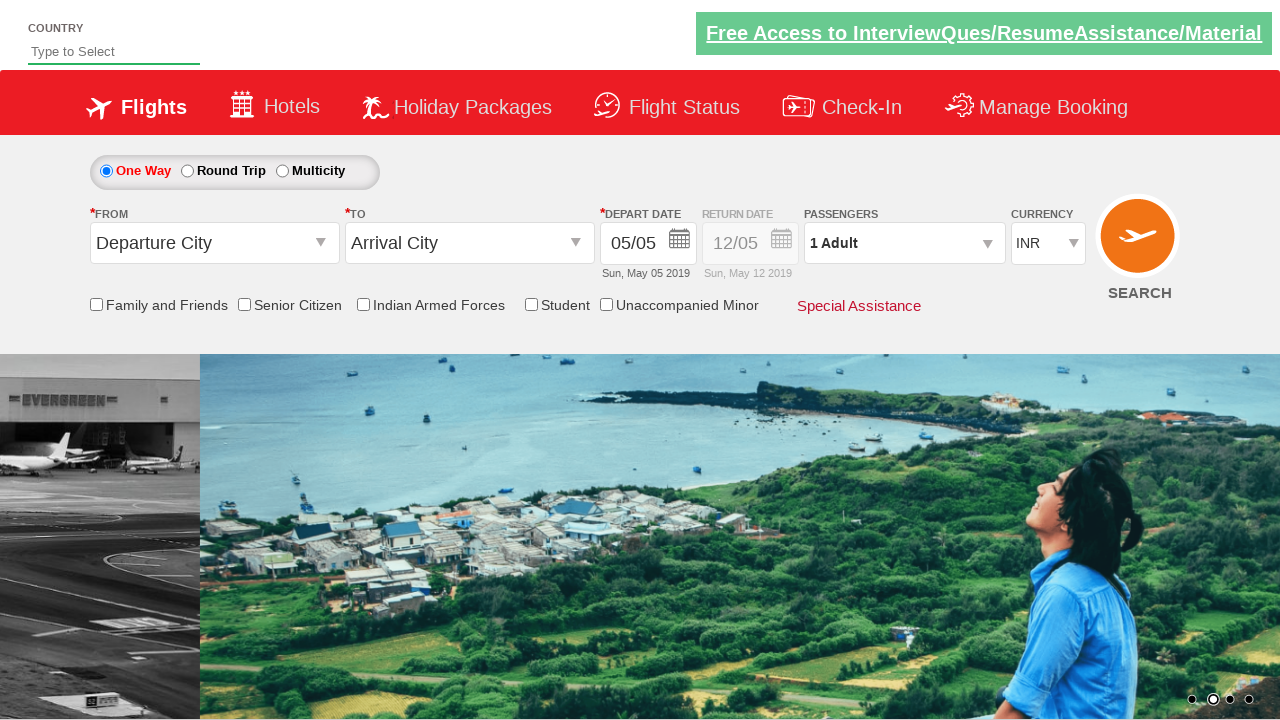

Clicked on the Passengers/Adults dropdown to open it at (904, 243) on #divpaxinfo
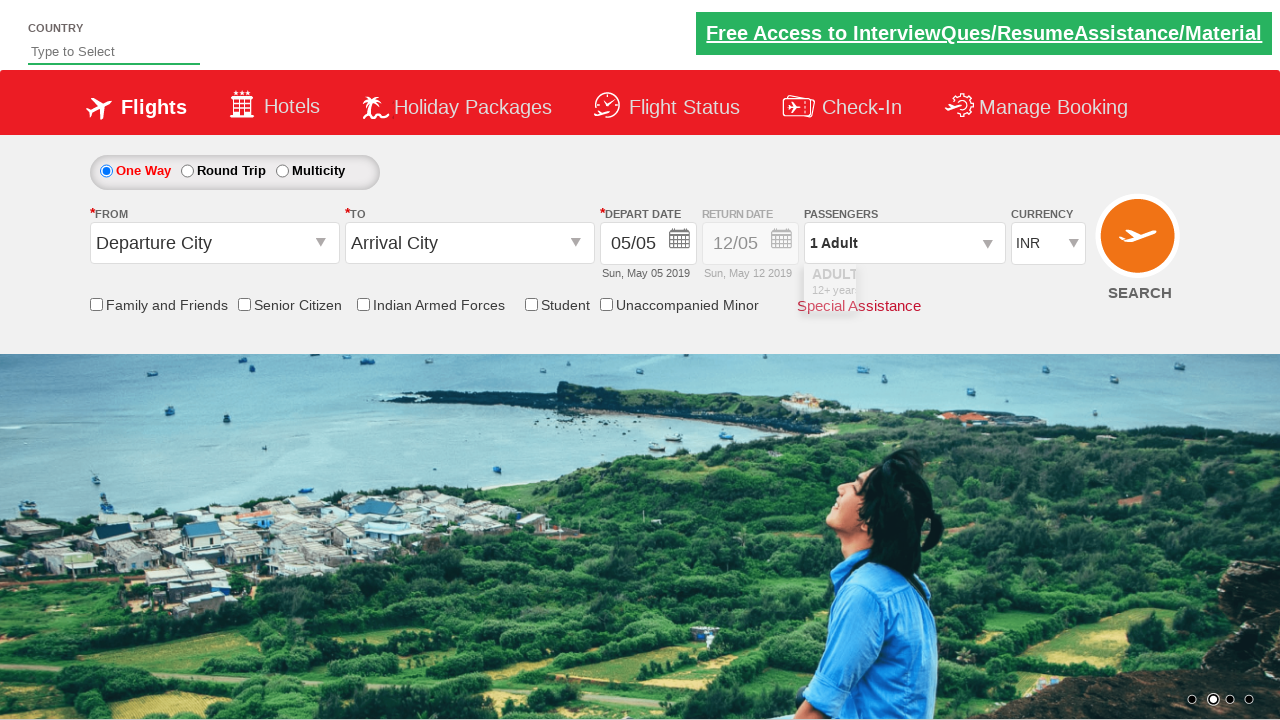

Waited for dropdown to fully open
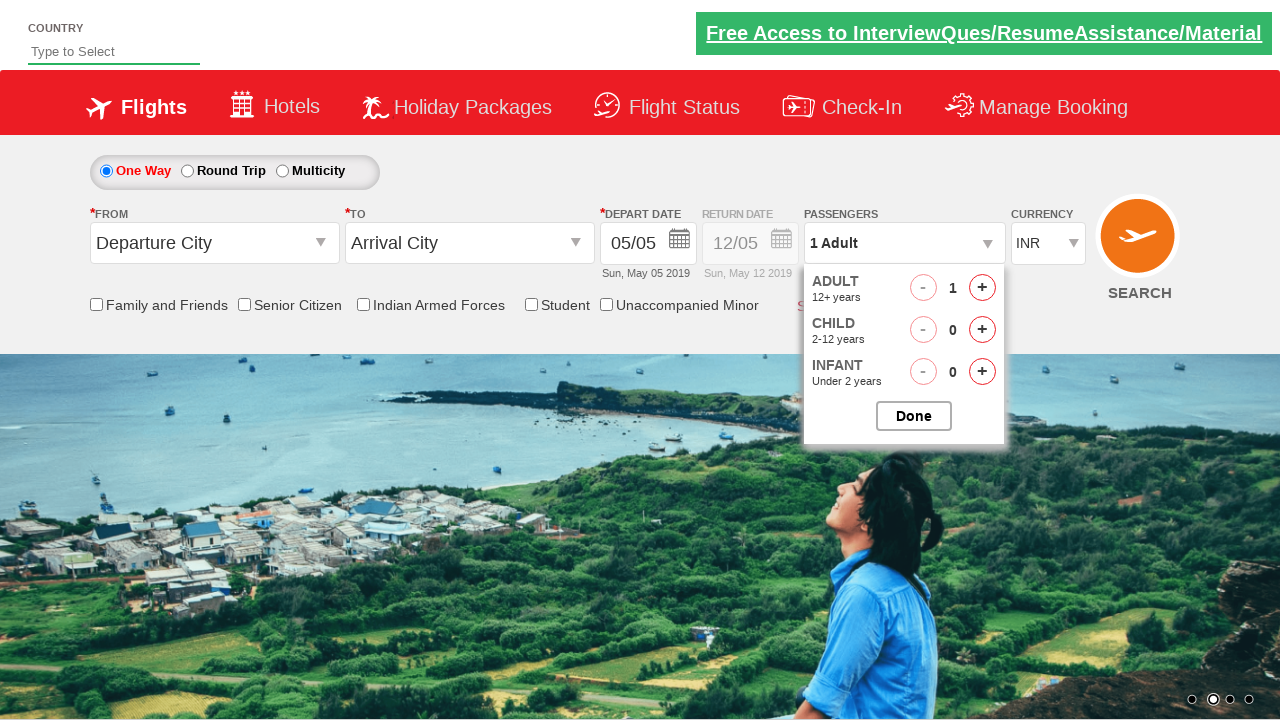

Incremented adult passenger count (iteration 1 of 4) at (982, 288) on #hrefIncAdt
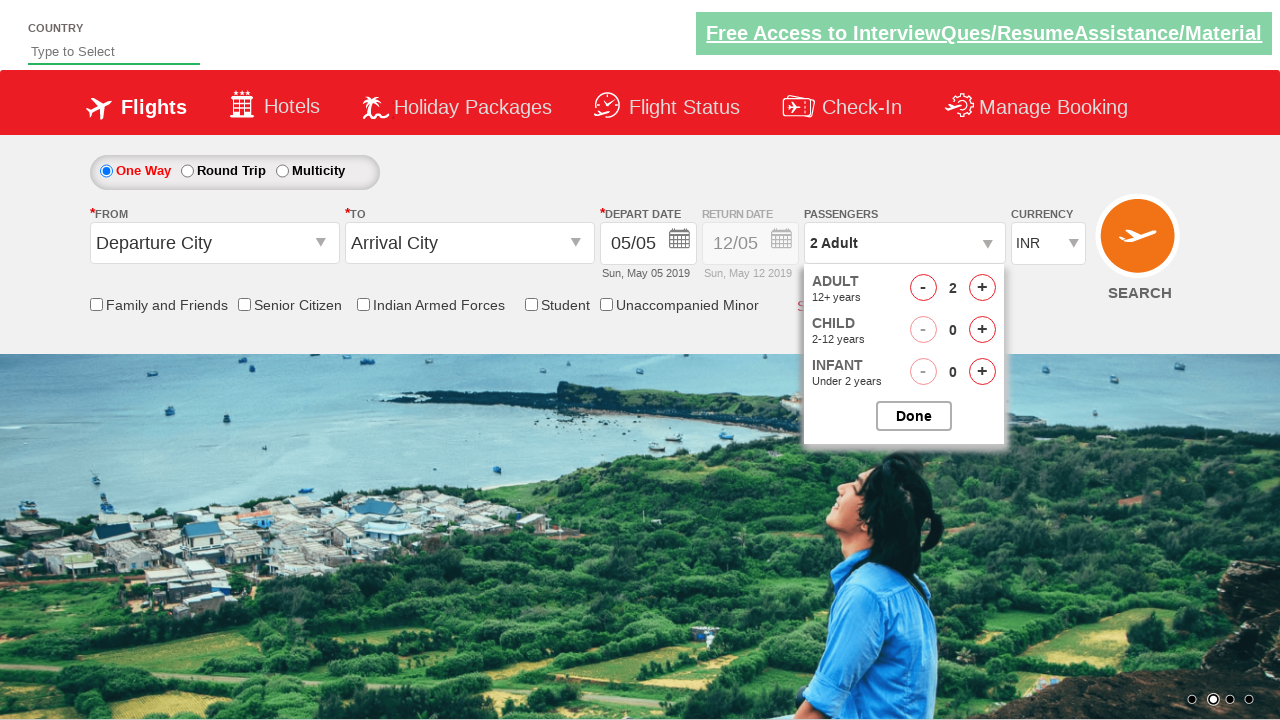

Incremented adult passenger count (iteration 2 of 4) at (982, 288) on #hrefIncAdt
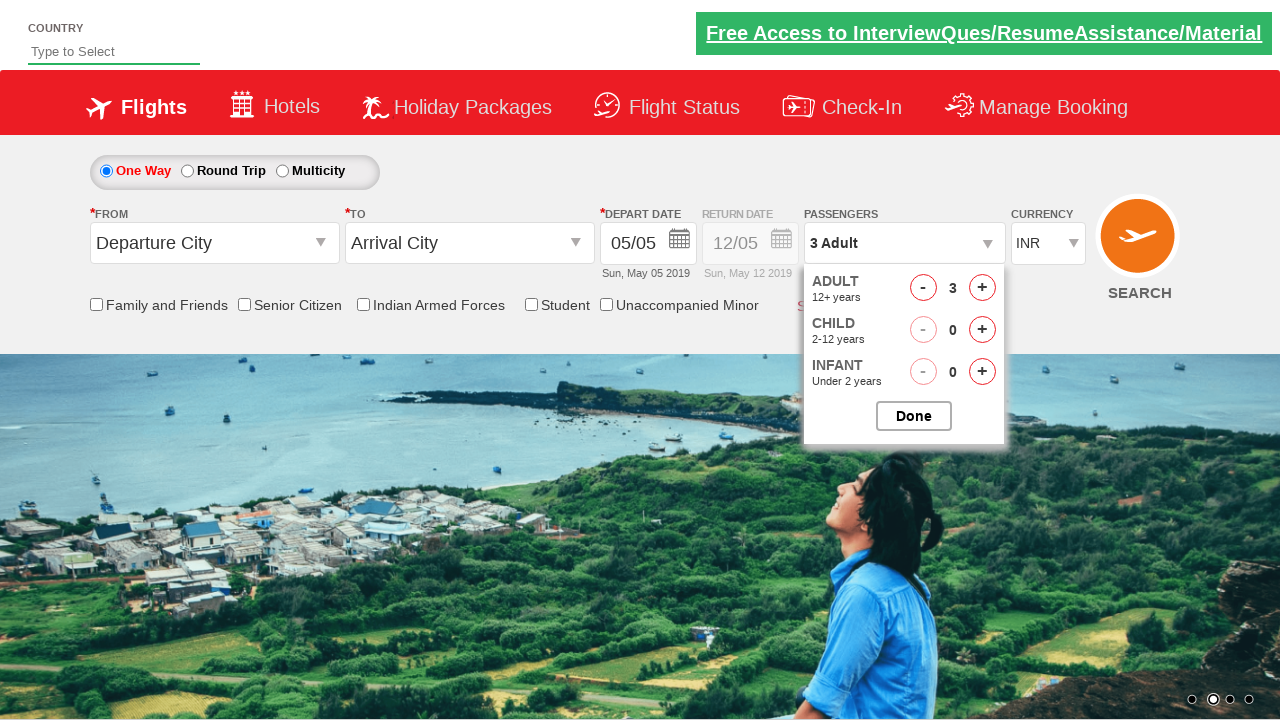

Incremented adult passenger count (iteration 3 of 4) at (982, 288) on #hrefIncAdt
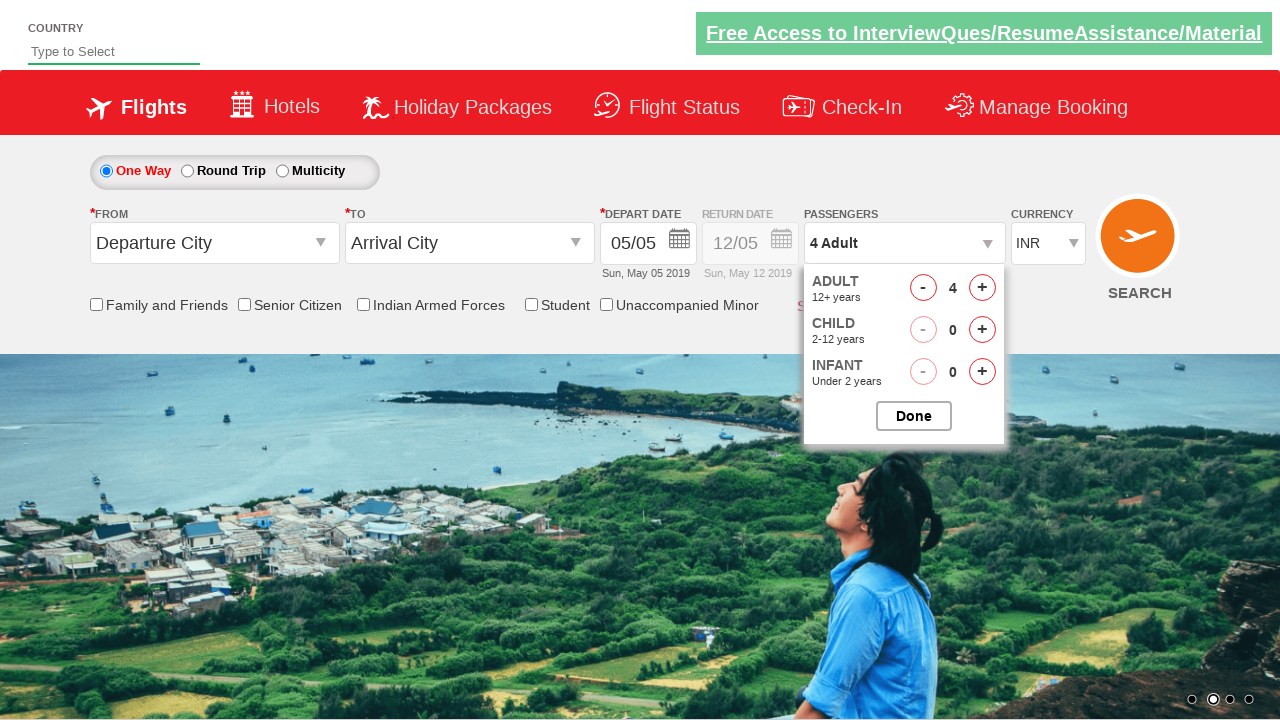

Incremented adult passenger count (iteration 4 of 4) at (982, 288) on #hrefIncAdt
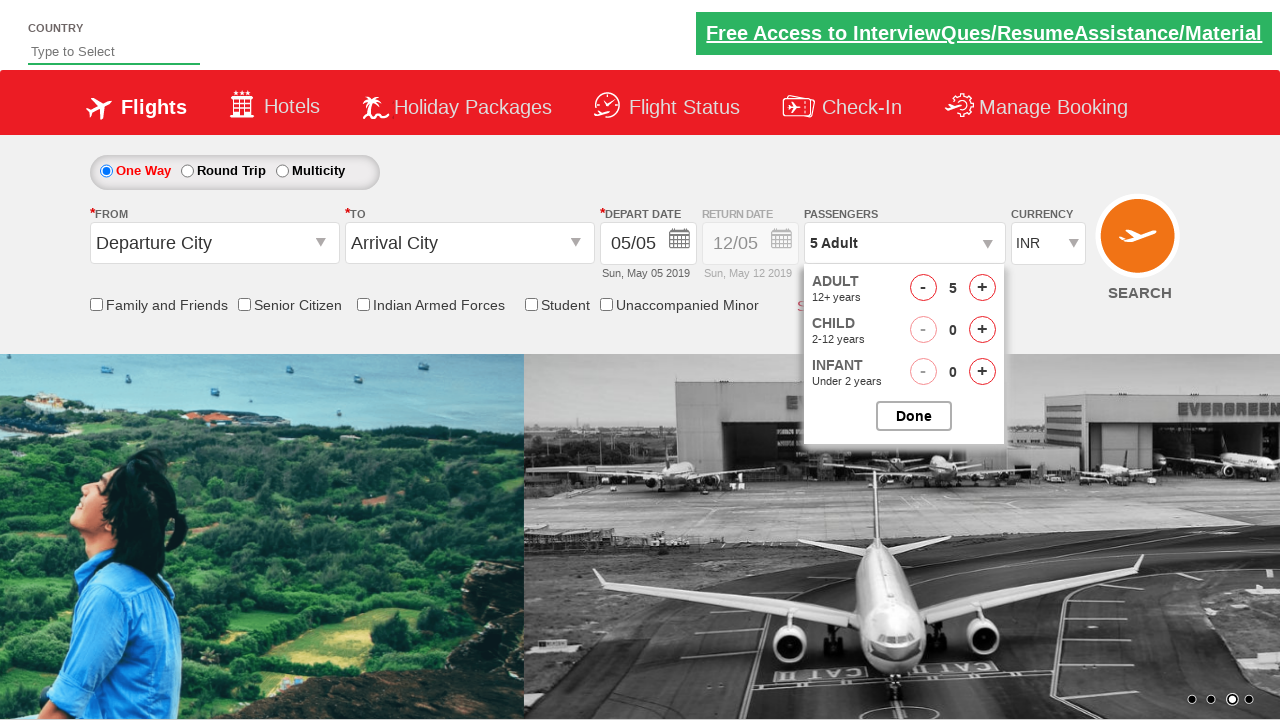

Clicked Done button to close the dropdown at (914, 416) on #btnclosepaxoption
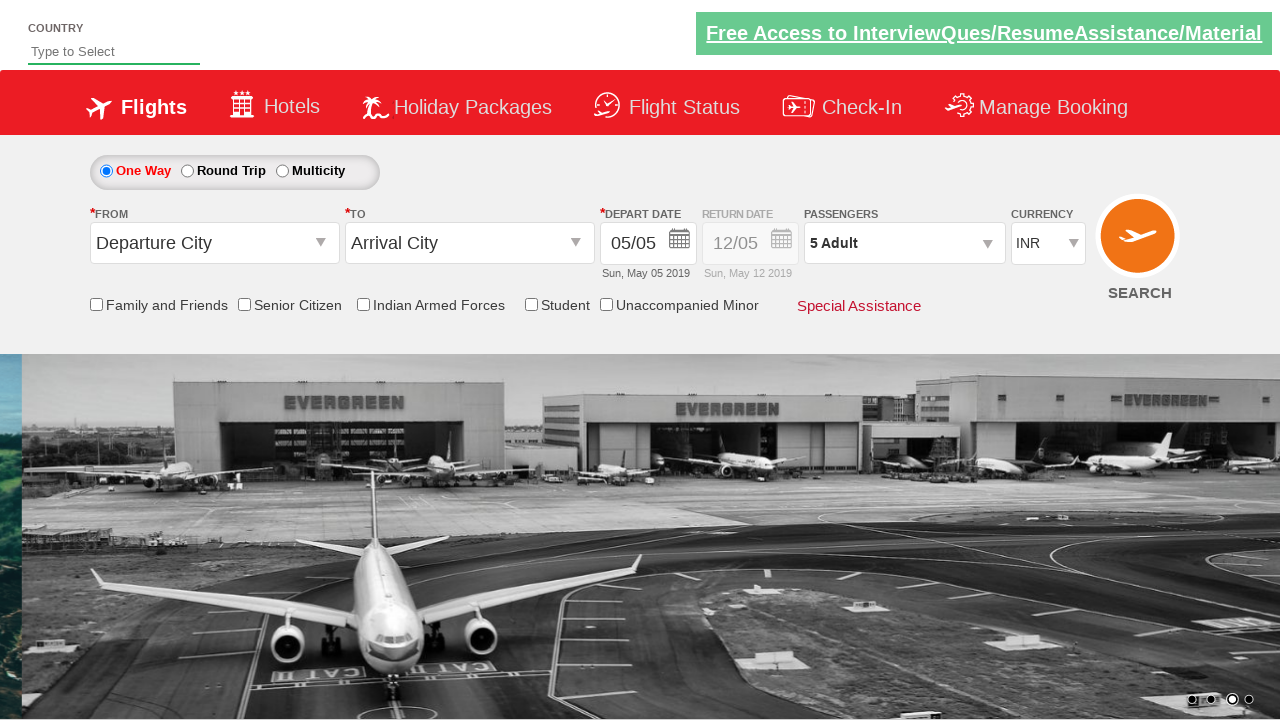

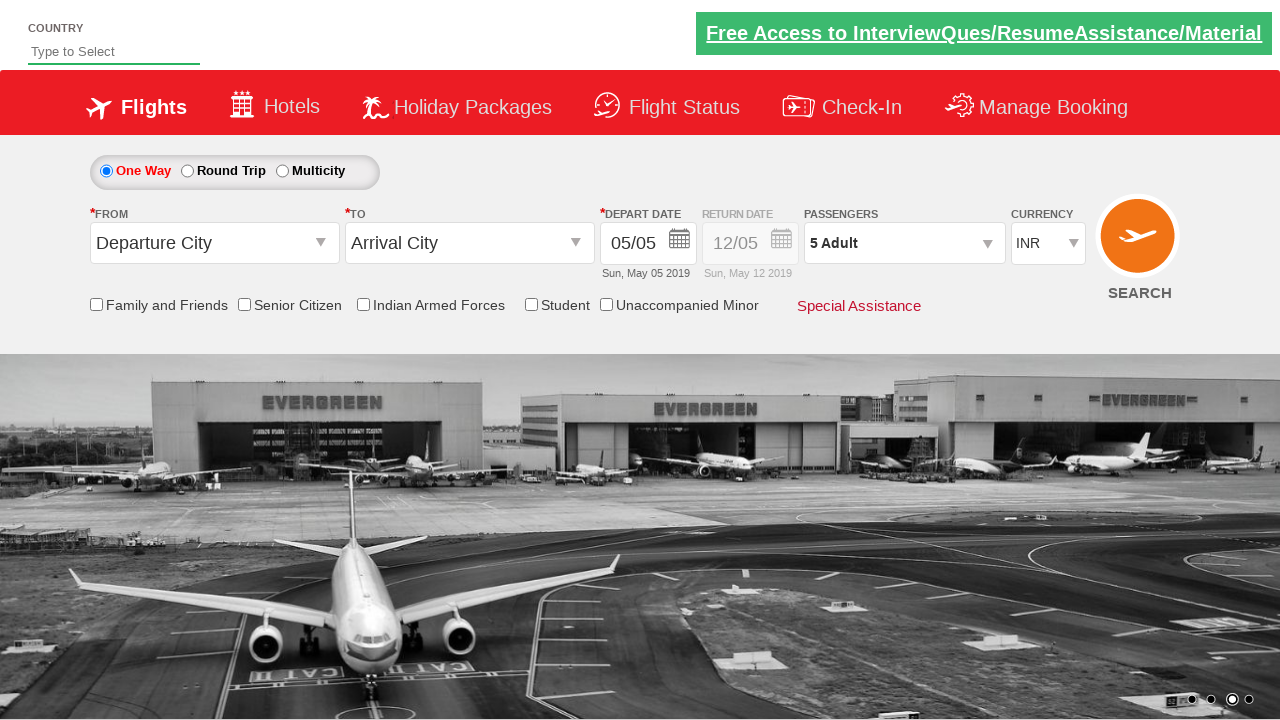